Tests iframe interaction by switching to the first frame on the page and entering text into an input field within that frame.

Starting URL: http://demo.automationtesting.in/Frames.html

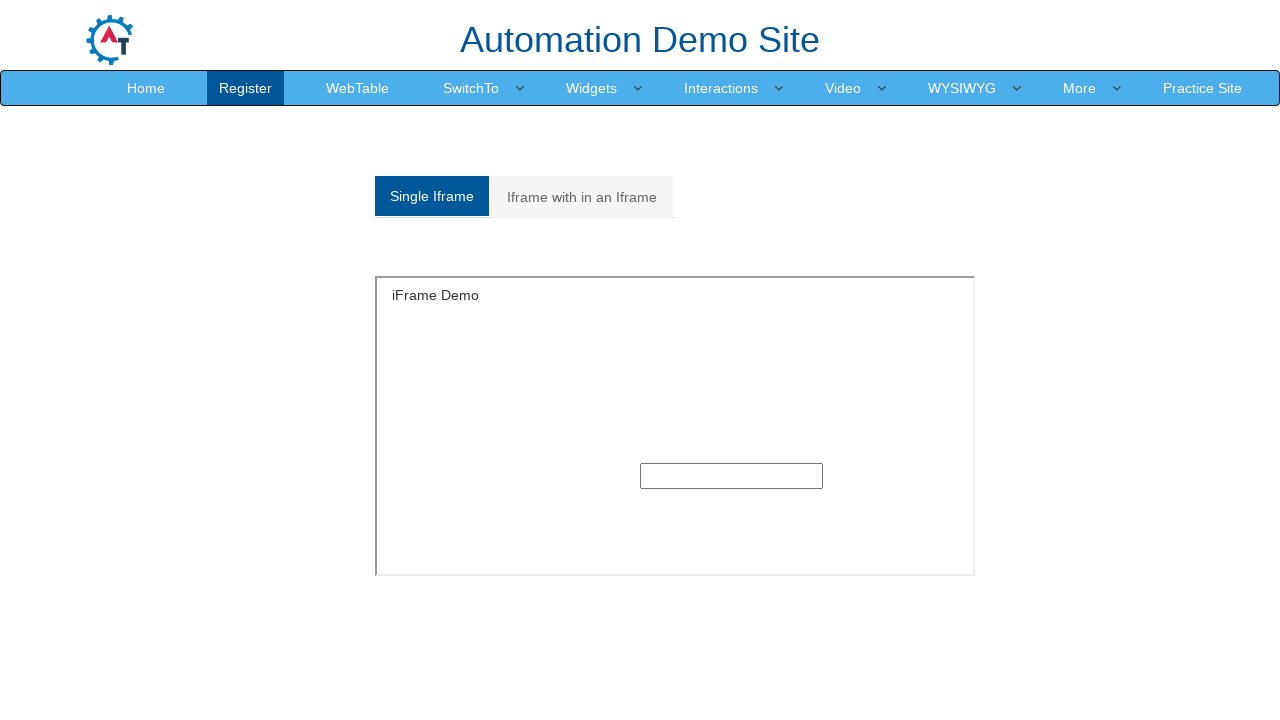

Navigated to iframe demo page
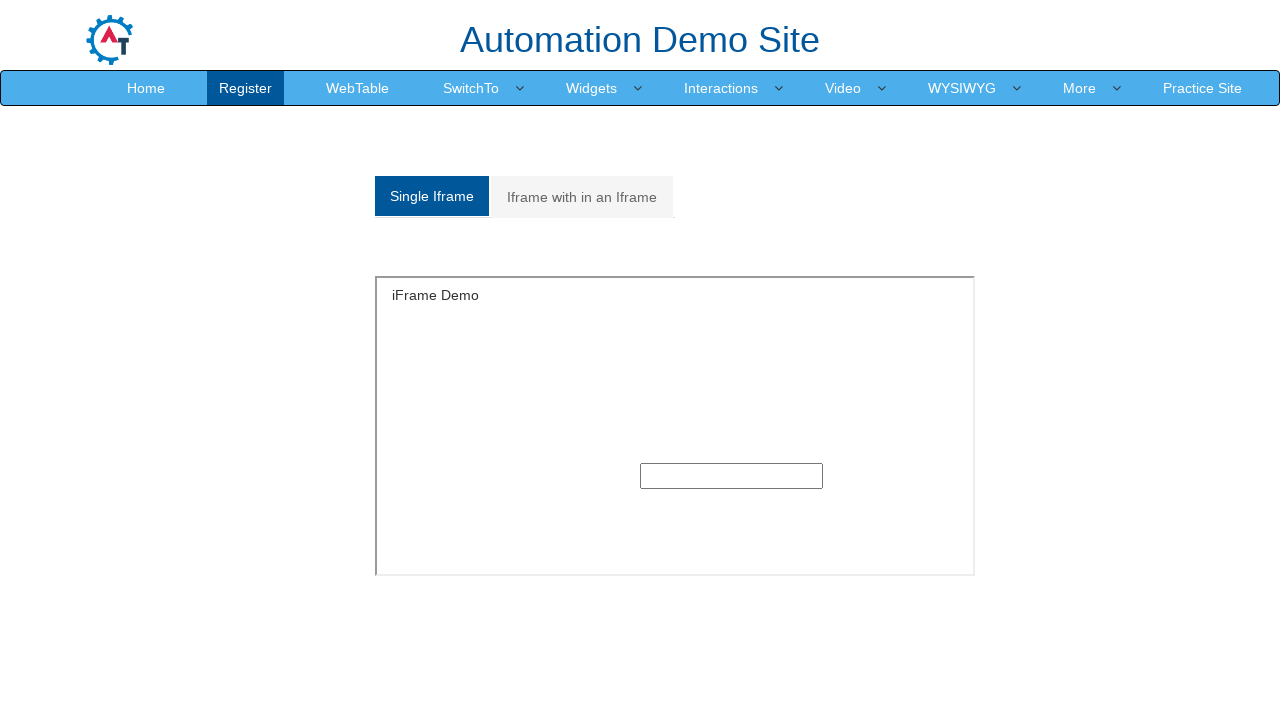

Located the first iframe on the page
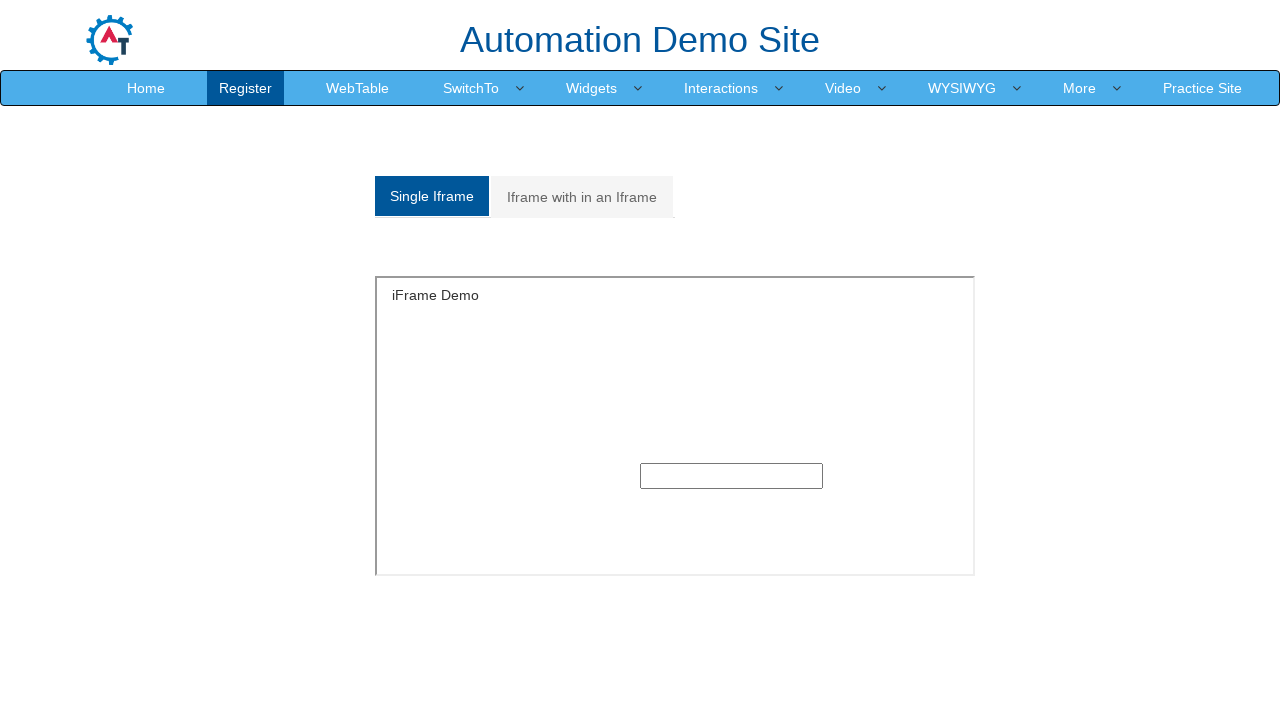

Entered text 'hi anush' into input field within the iframe on iframe >> nth=0 >> internal:control=enter-frame >> input >> nth=0
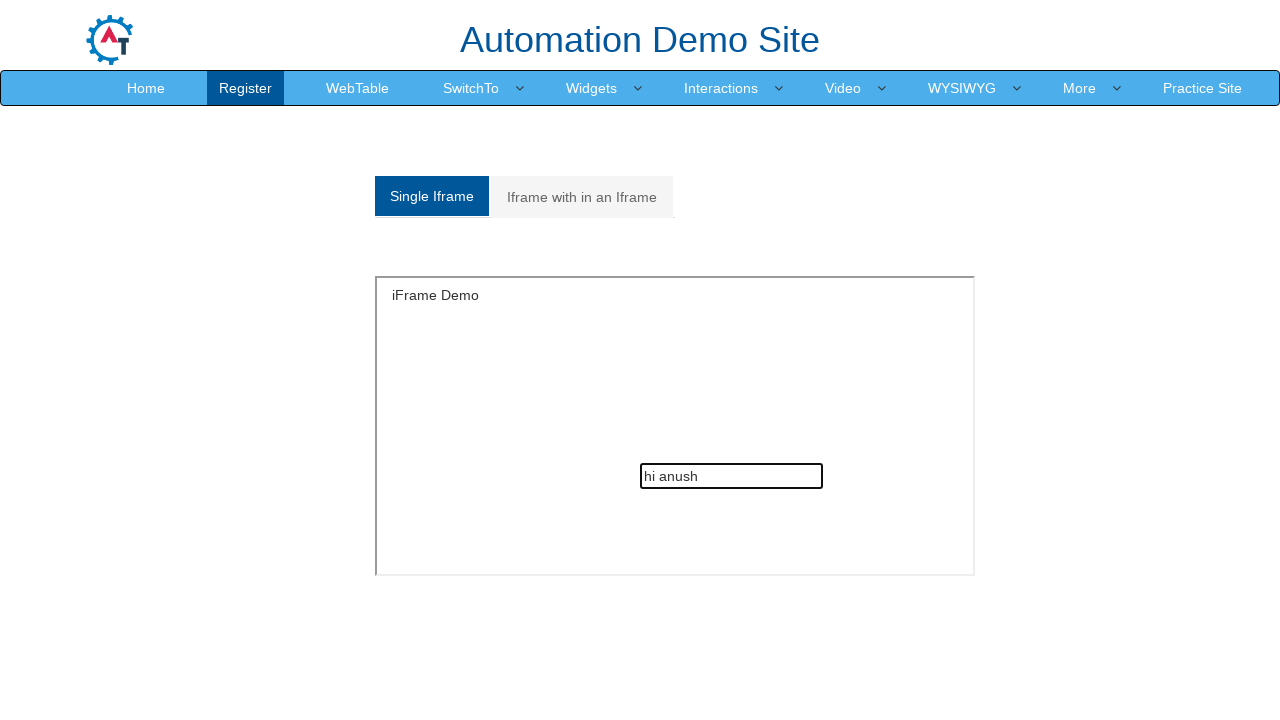

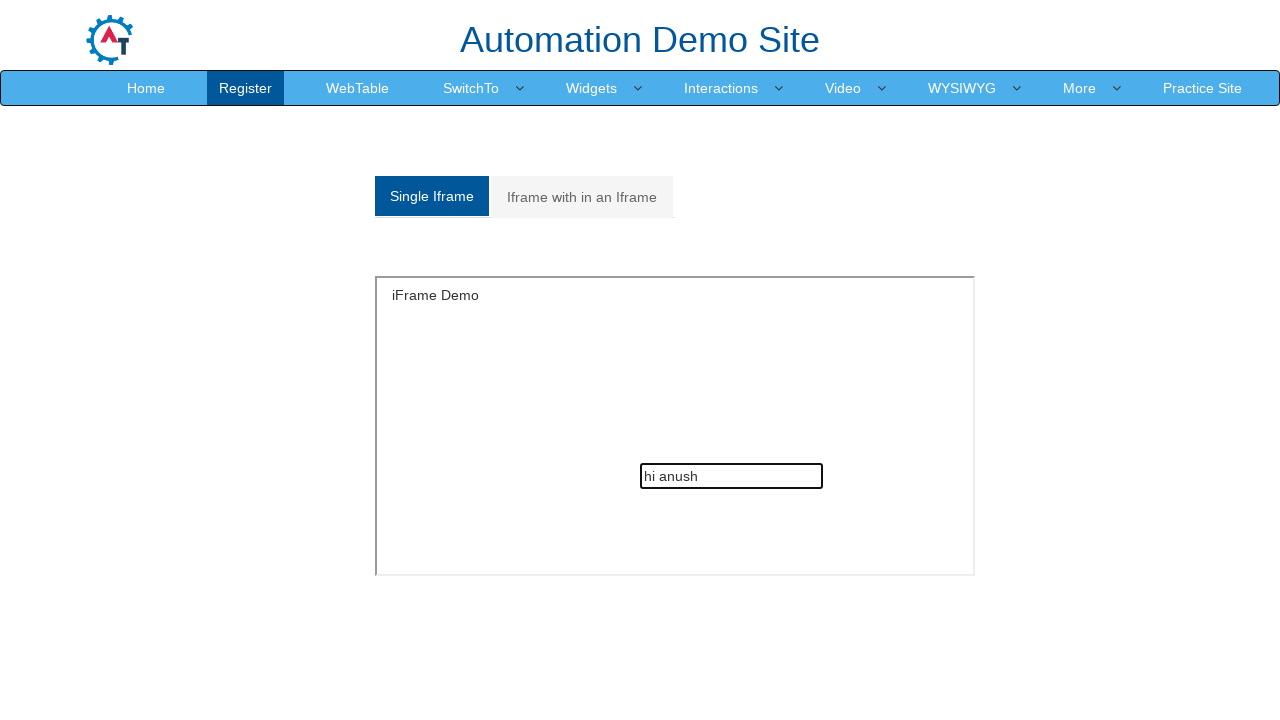